Tests registration form submission by filling first name, last name, and email fields, then verifying successful registration message

Starting URL: http://suninjuly.github.io/registration1.html

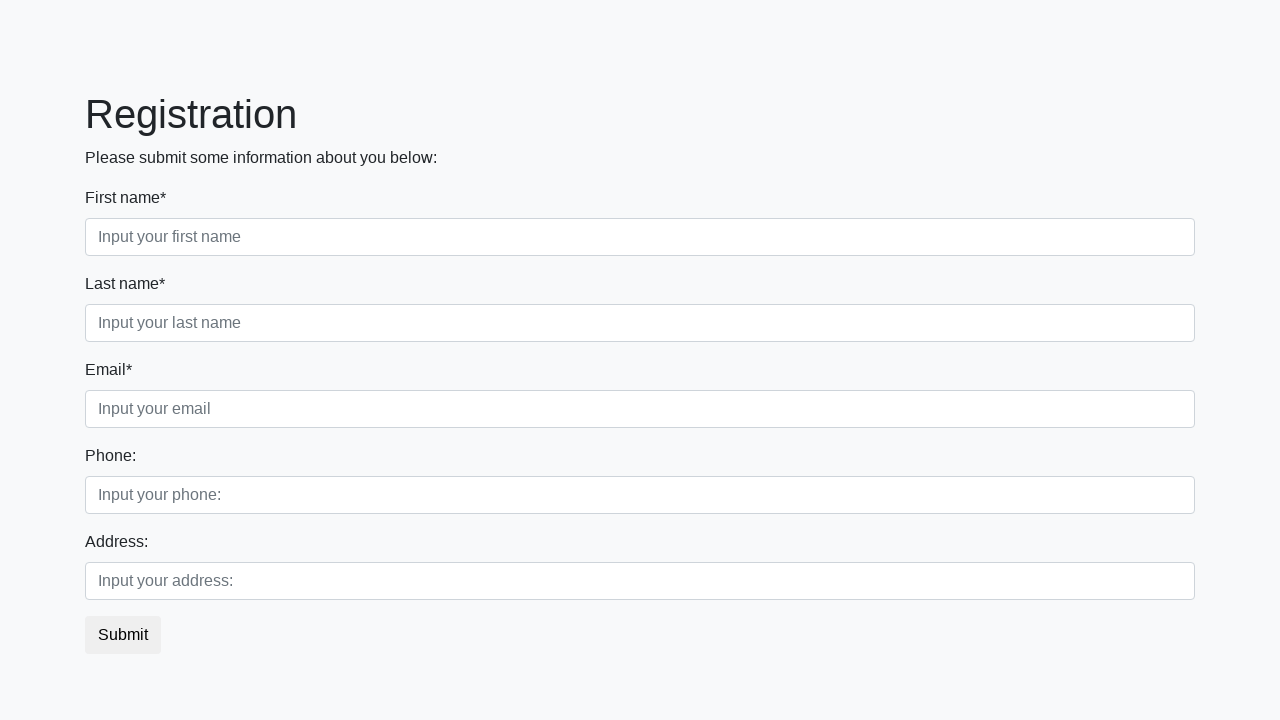

Filled first name field with 'vasya' on .first_block .form-control.first
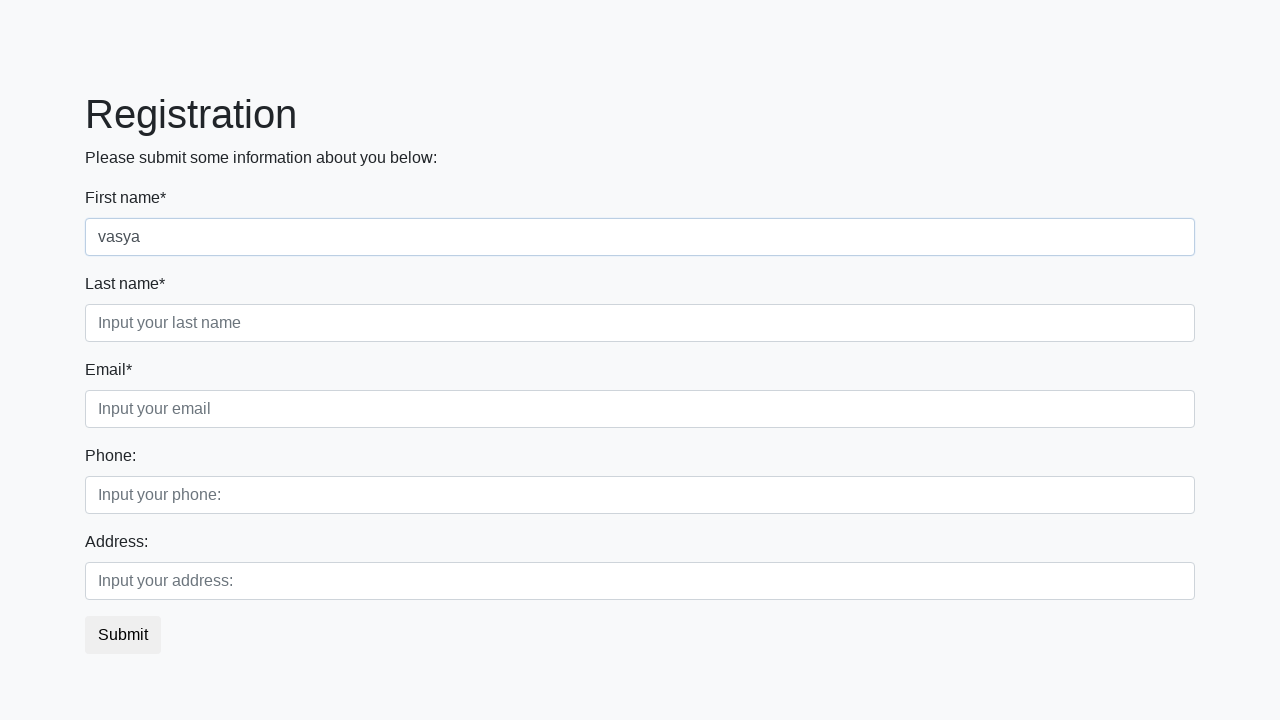

Filled last name field with 'pupkin' on .first_block .form-control.second
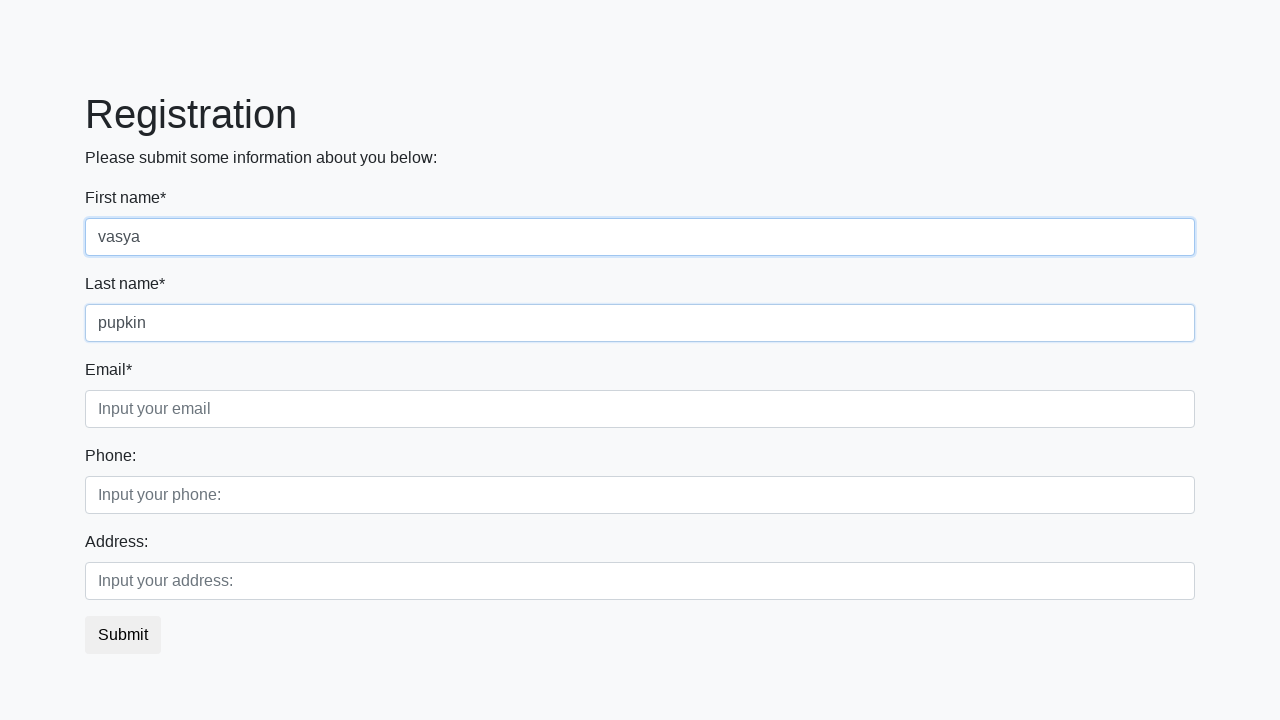

Filled email field with 'pupkin_vasya@gmail.com' on .first_block .form-control.third
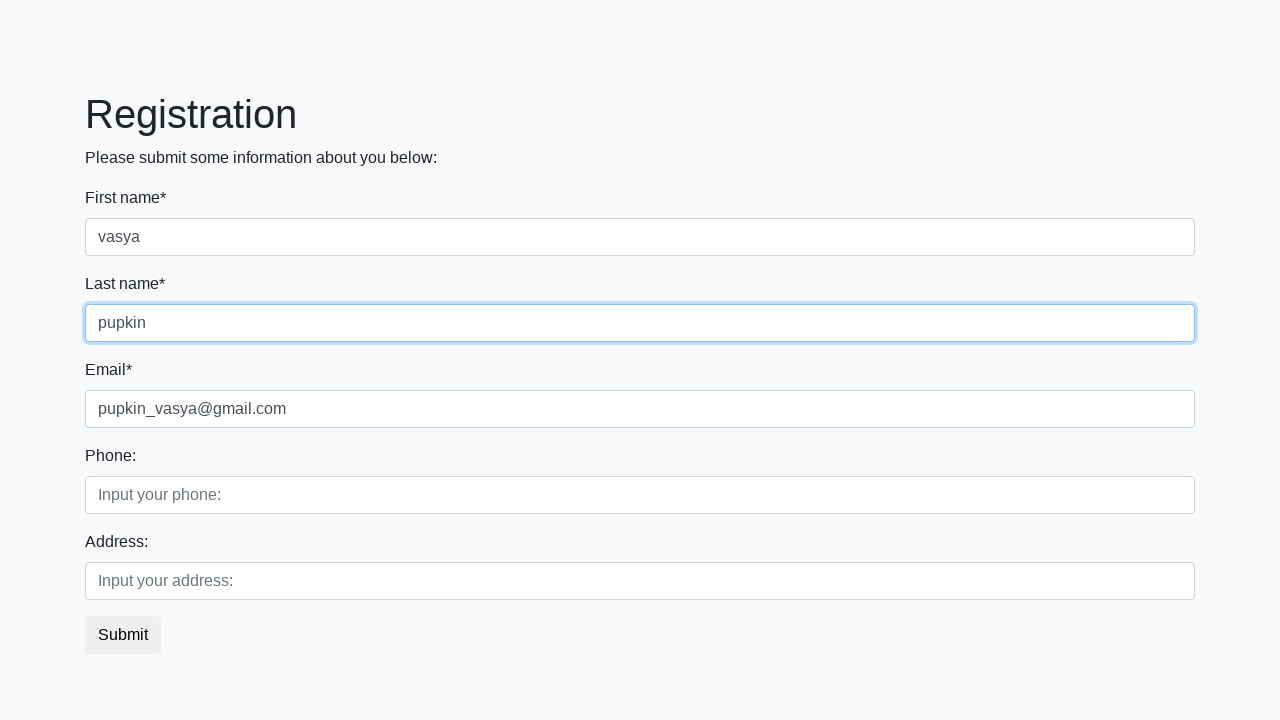

Clicked submit button to register at (123, 635) on button.btn
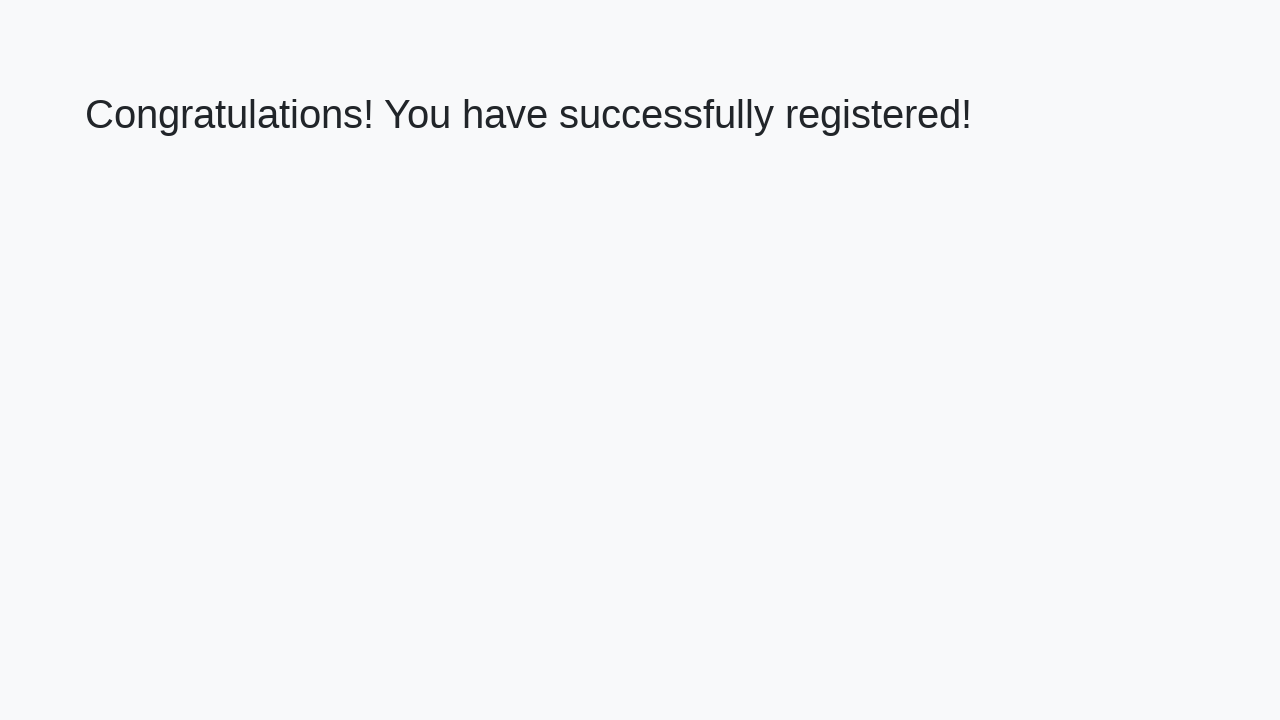

Success message element appeared
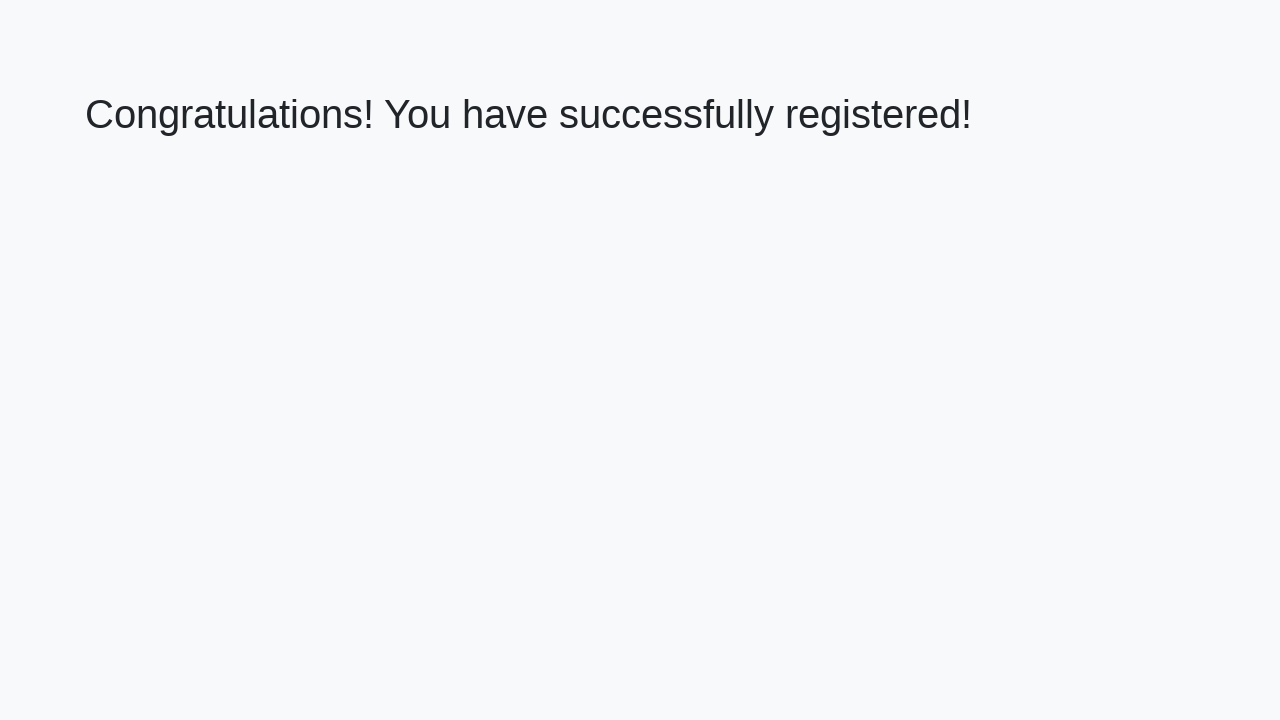

Retrieved success message text
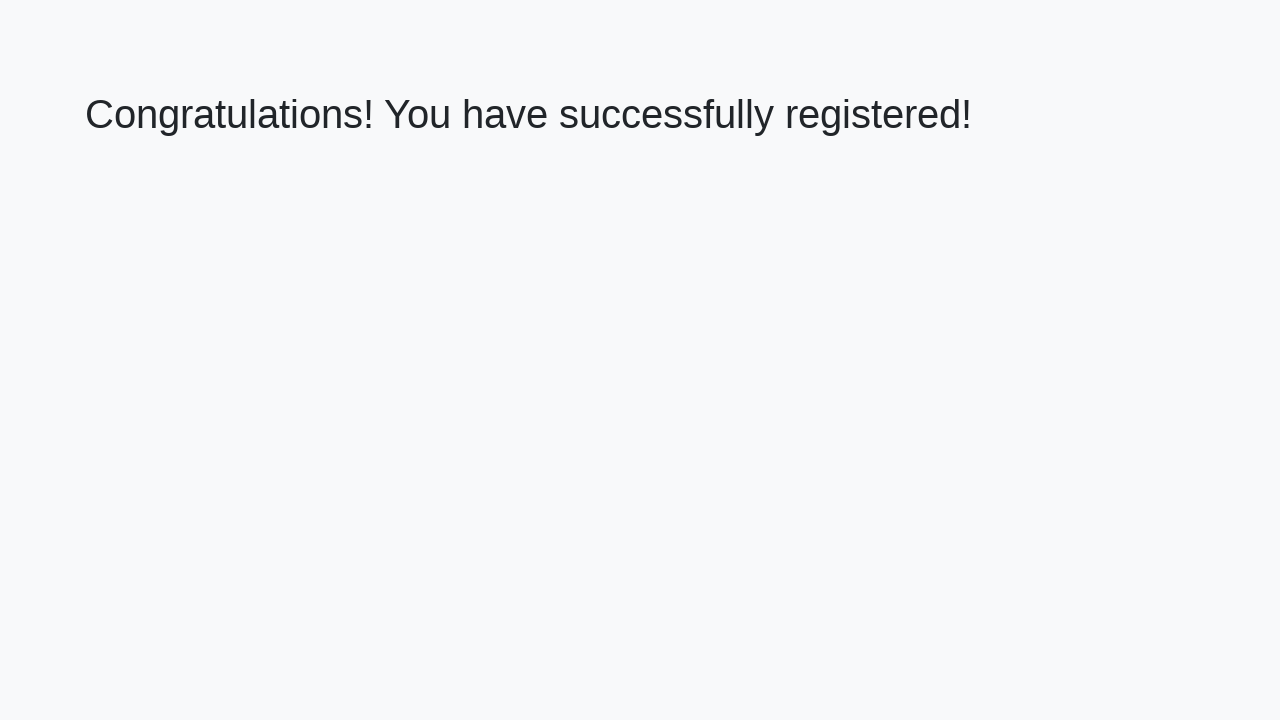

Verified success message: 'Congratulations! You have successfully registered!'
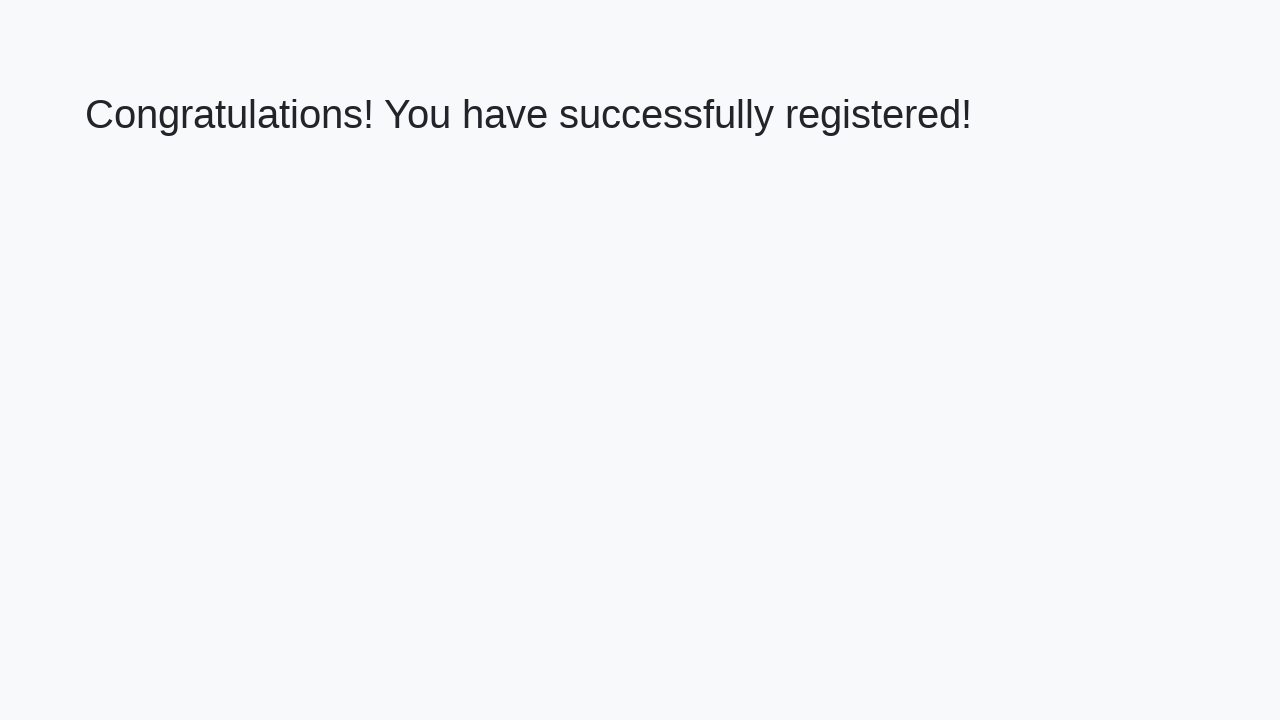

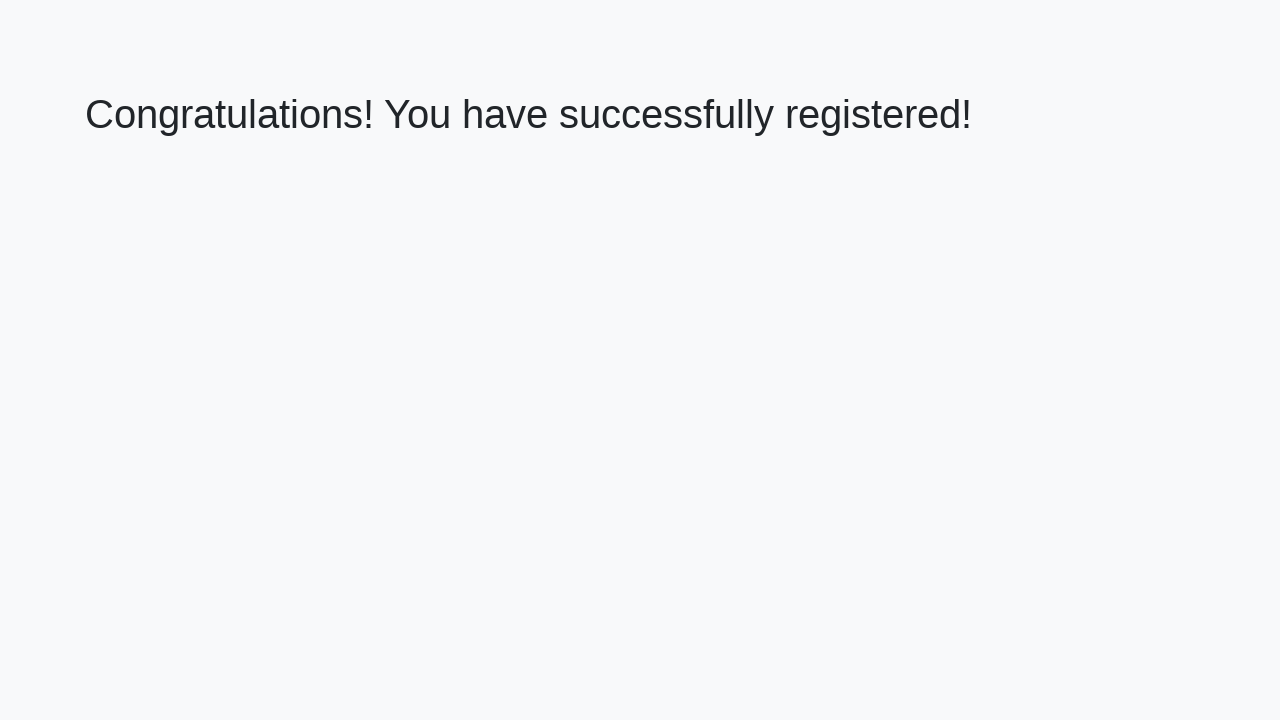